Navigates to a test automation practice page and fills in a name field with a test value

Starting URL: https://testautomationpractice.blogspot.com/

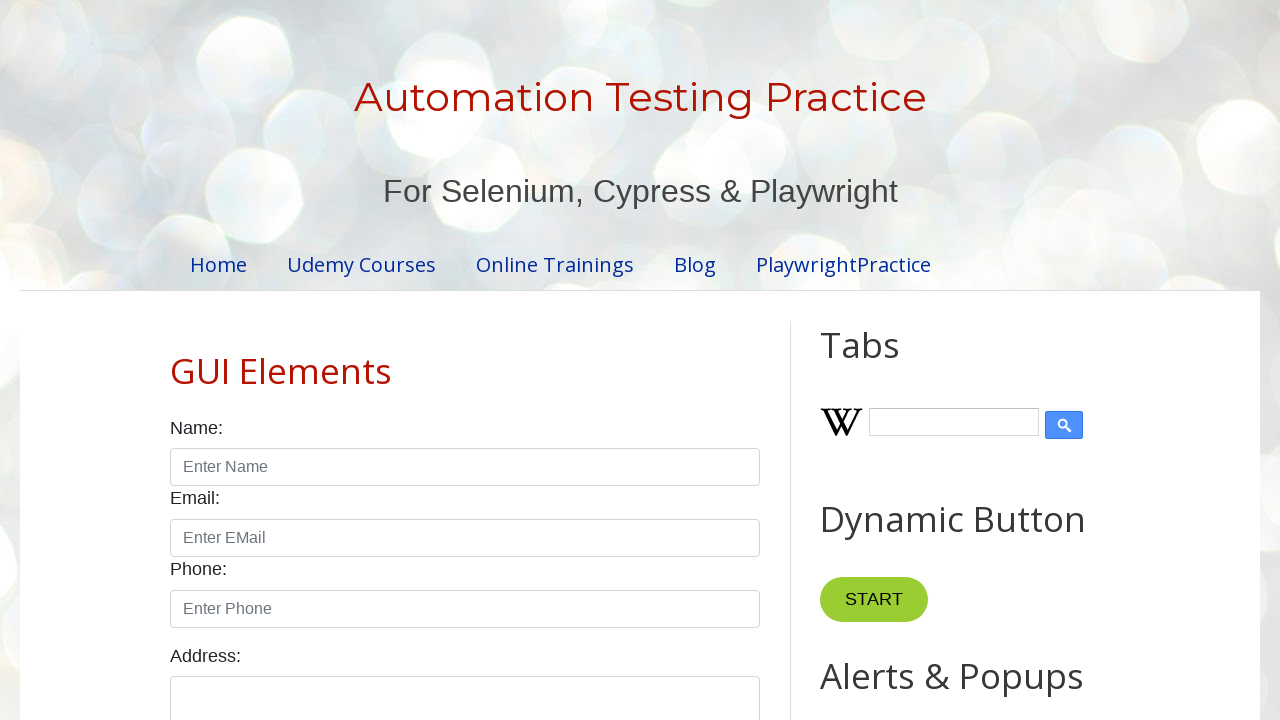

Filled name field with 'ramesh' on input#name
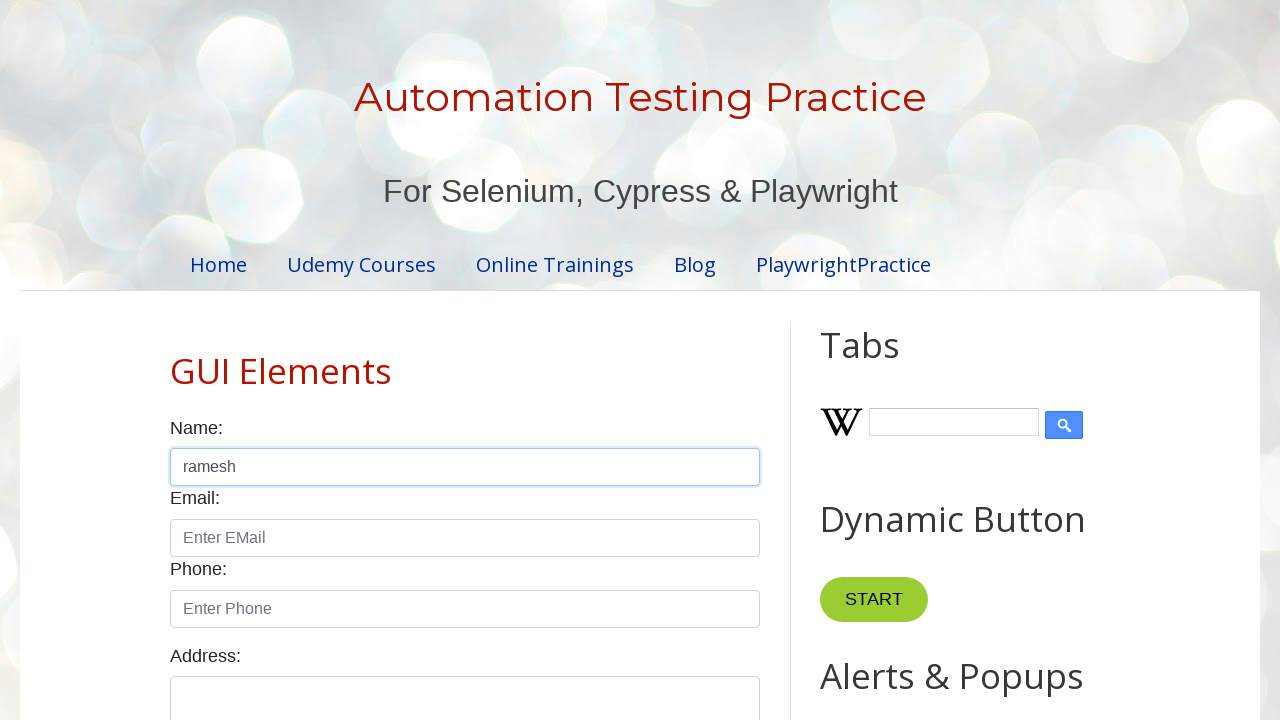

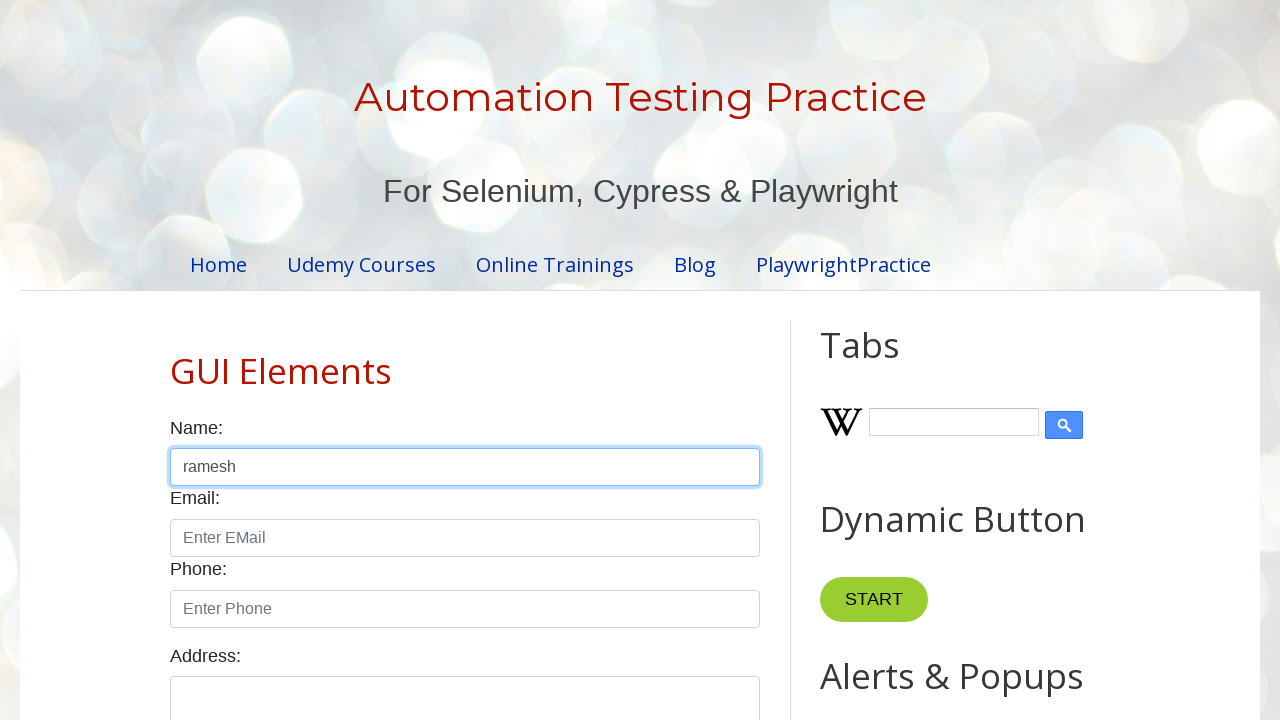